Searches for "Frank Zhang" on Microsoft's website using the search functionality

Starting URL: http://www.microsoft.com

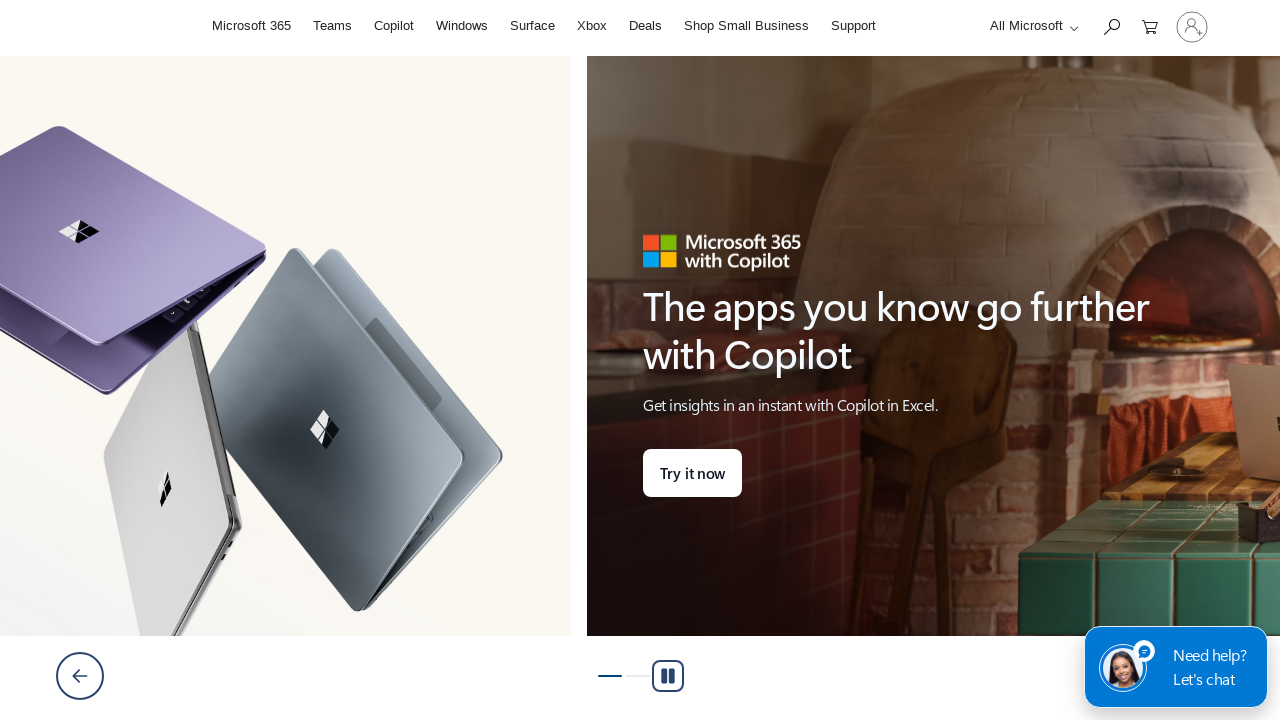

Clicked search icon to expand searchbox at (1111, 26) on #search
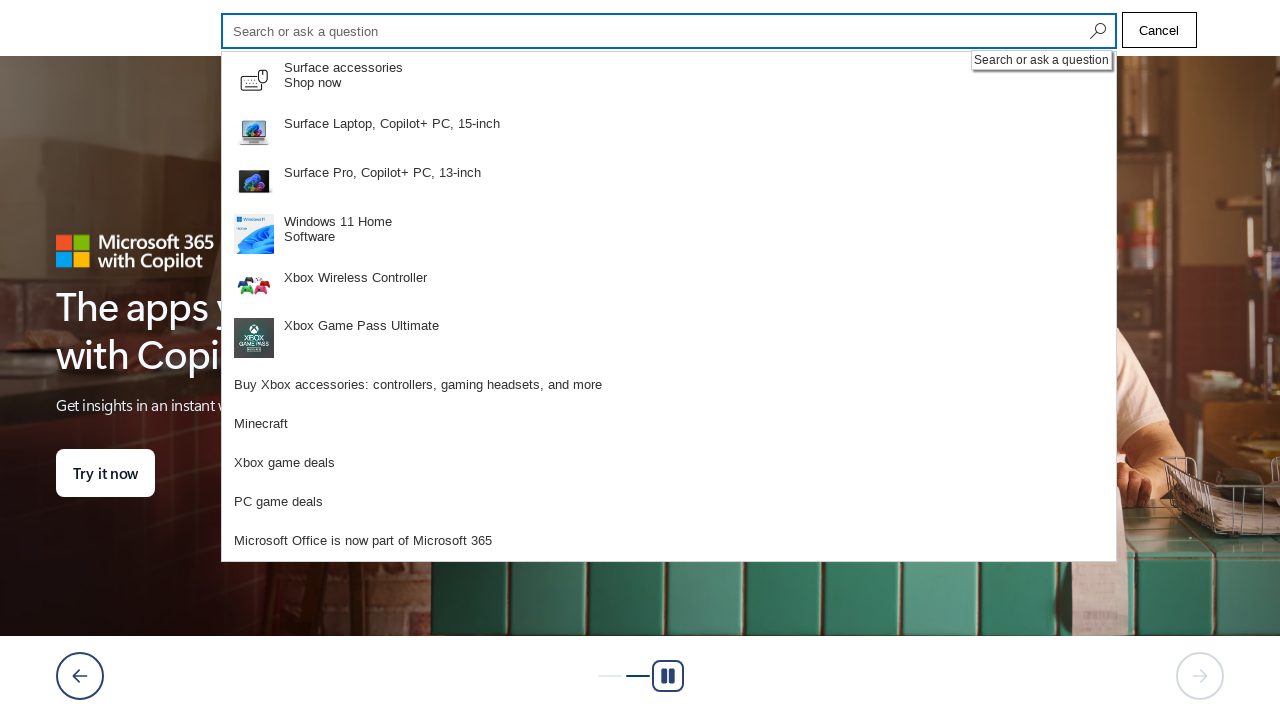

Filled search field with 'Frank Zhang' on #cli_shellHeaderSearchInput
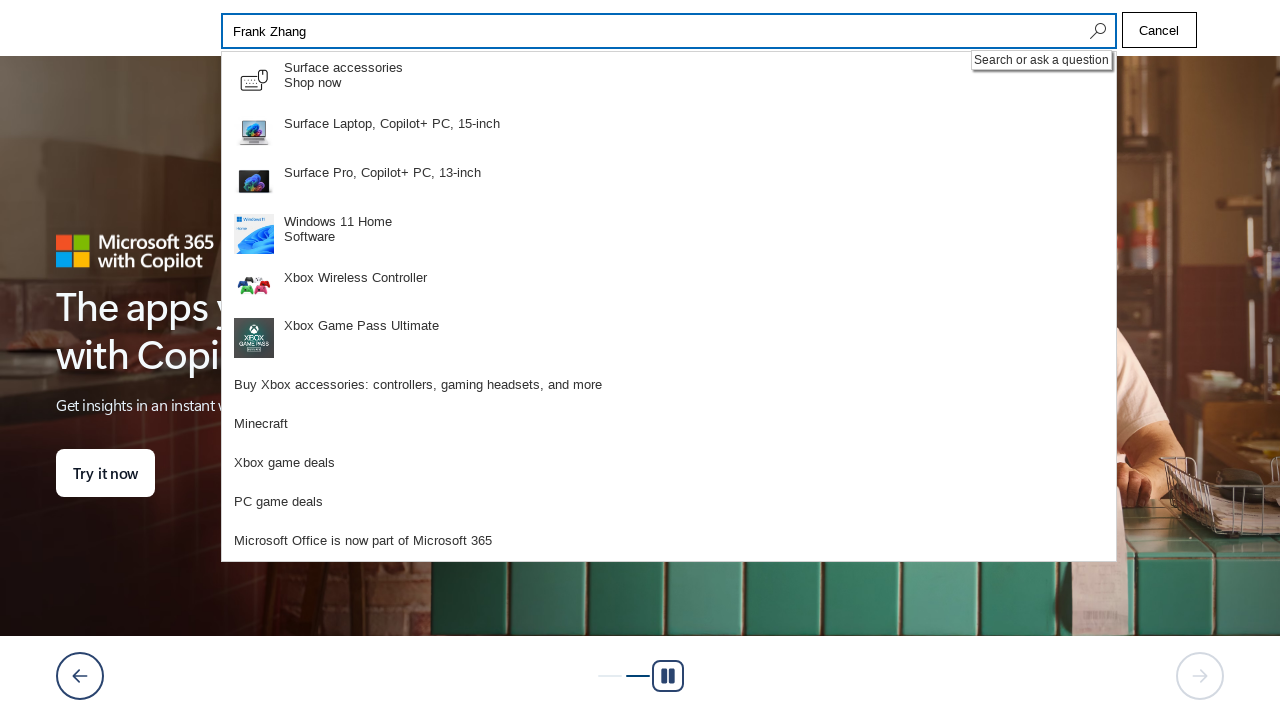

Clicked search button to execute search for 'Frank Zhang' at (1096, 31) on #search
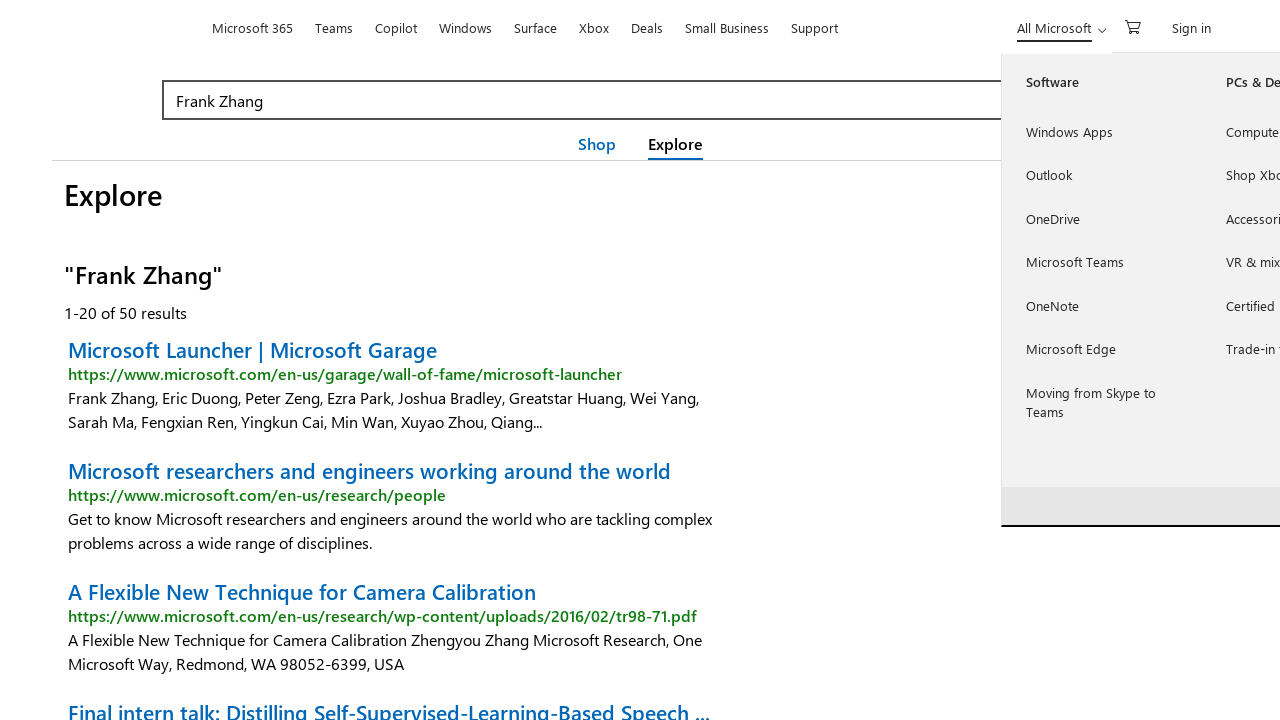

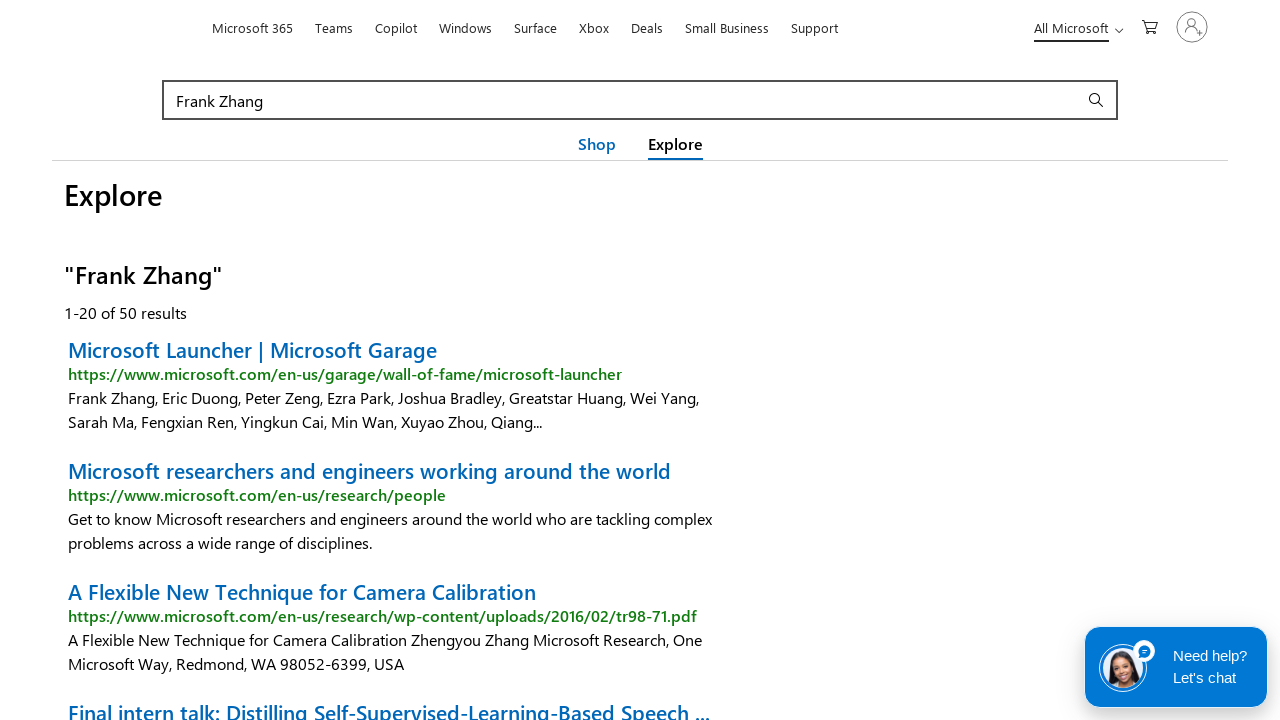